Tests checkbox functionality by locating two checkboxes and clicking them if they are not already selected

Starting URL: https://the-internet.herokuapp.com/checkboxes

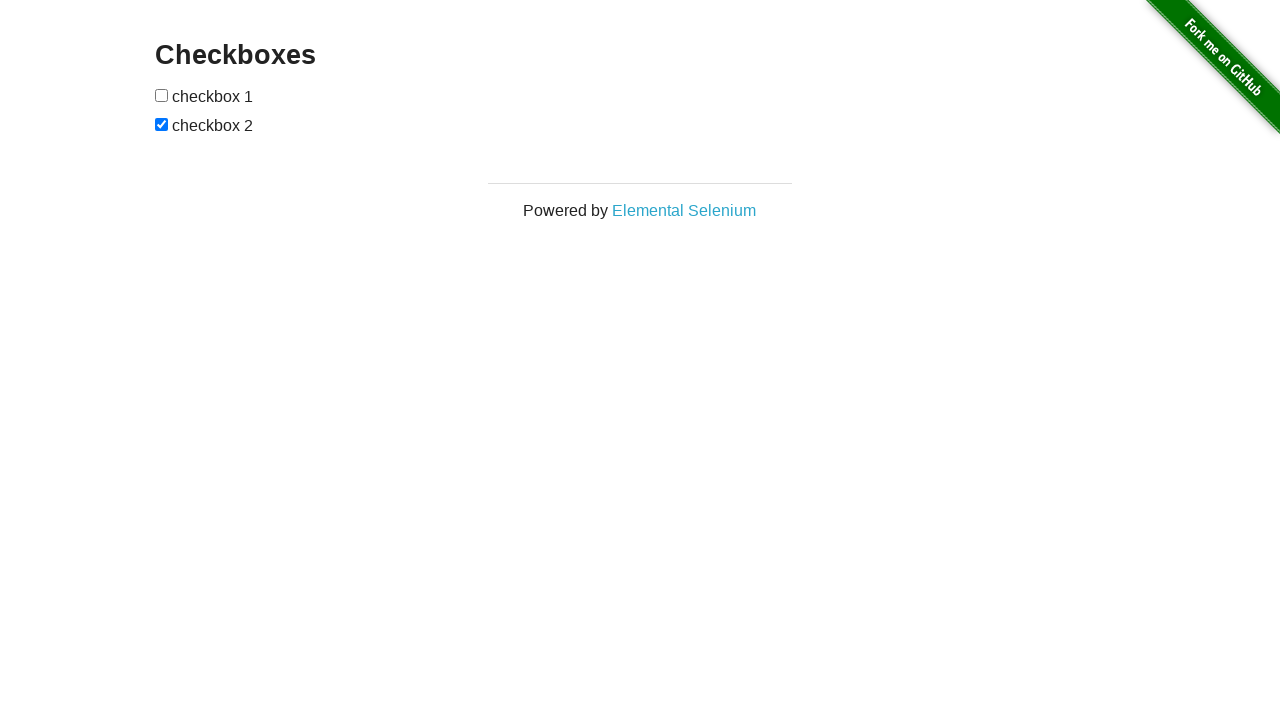

Located first checkbox element
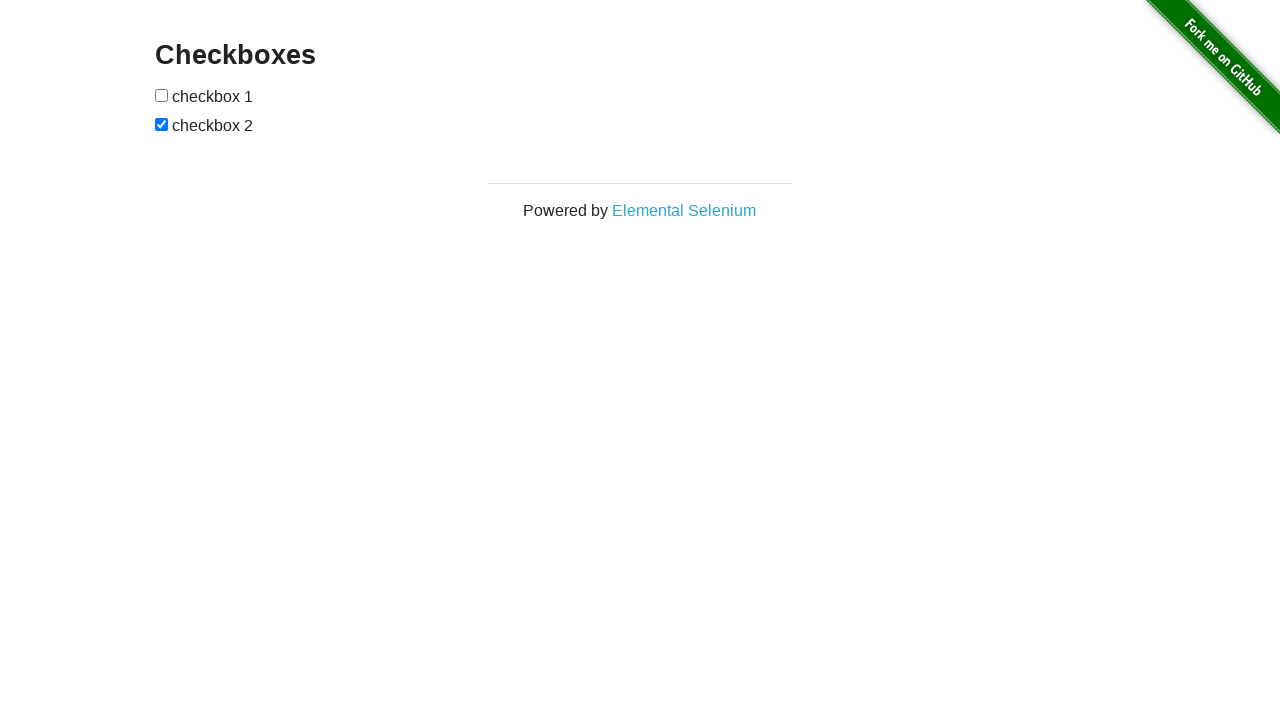

Checked if first checkbox is selected
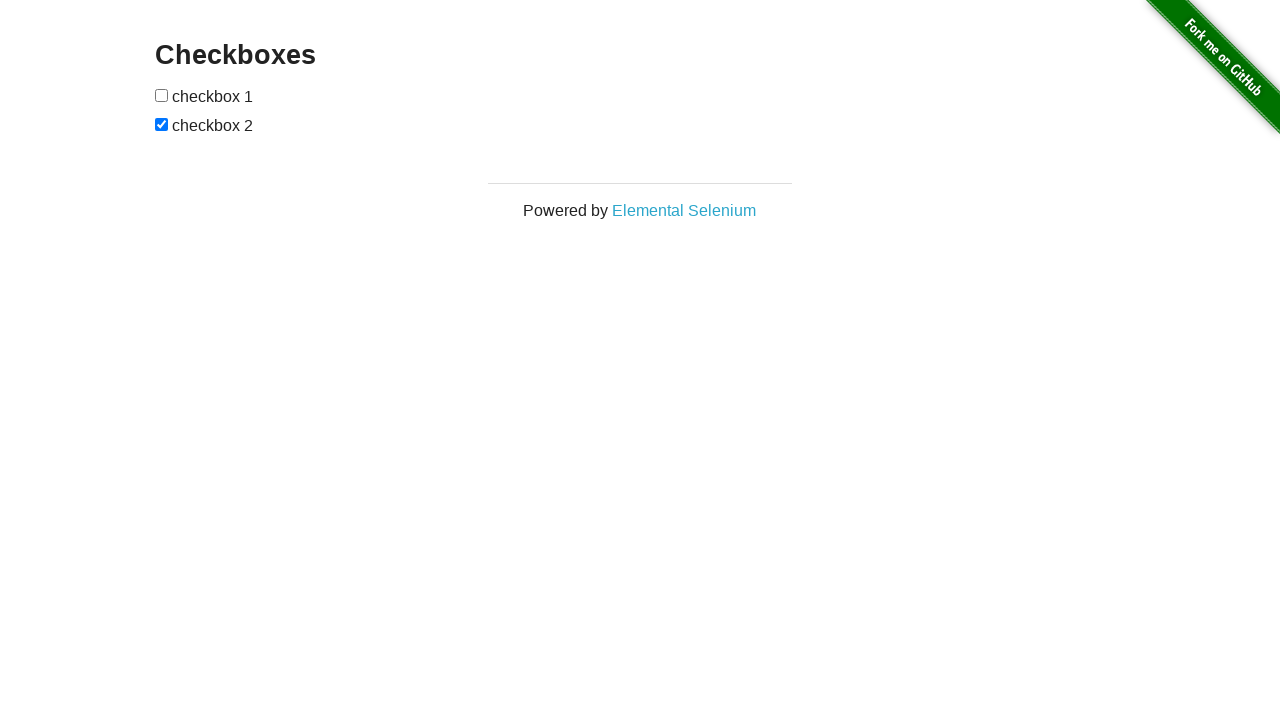

Clicked first checkbox to select it at (162, 95) on (//input[@type='checkbox'])[1]
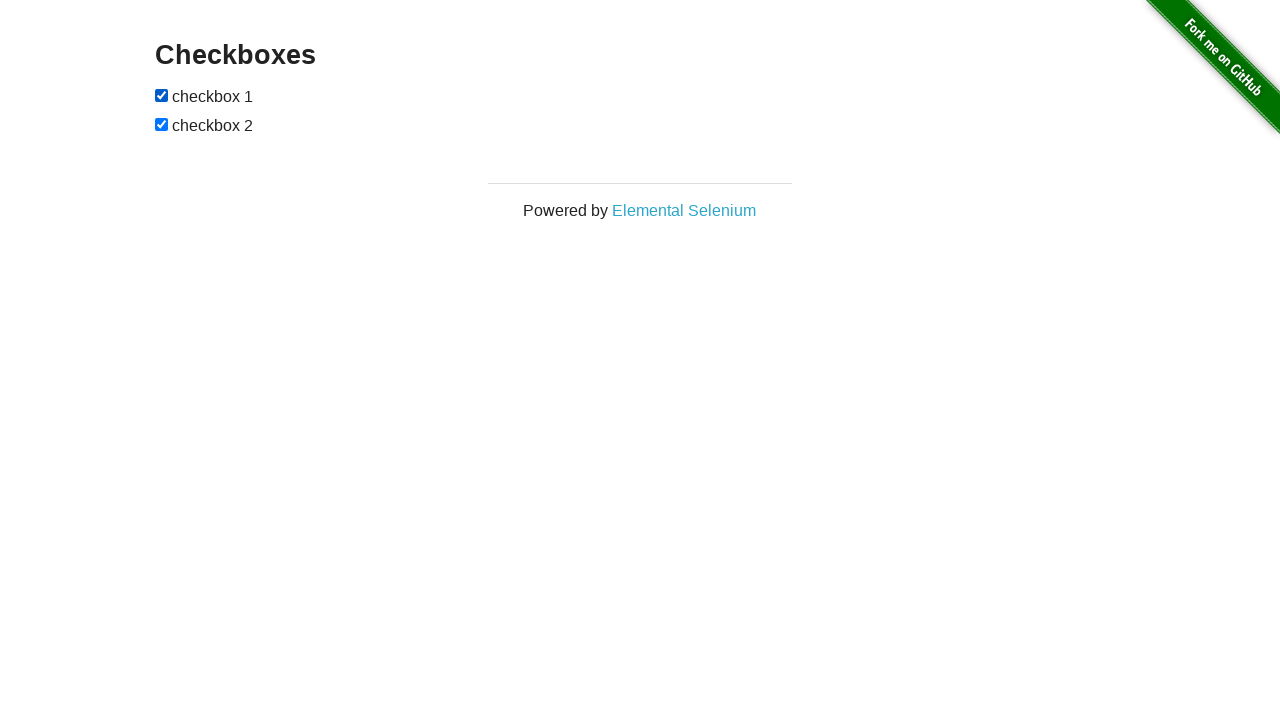

Located second checkbox element
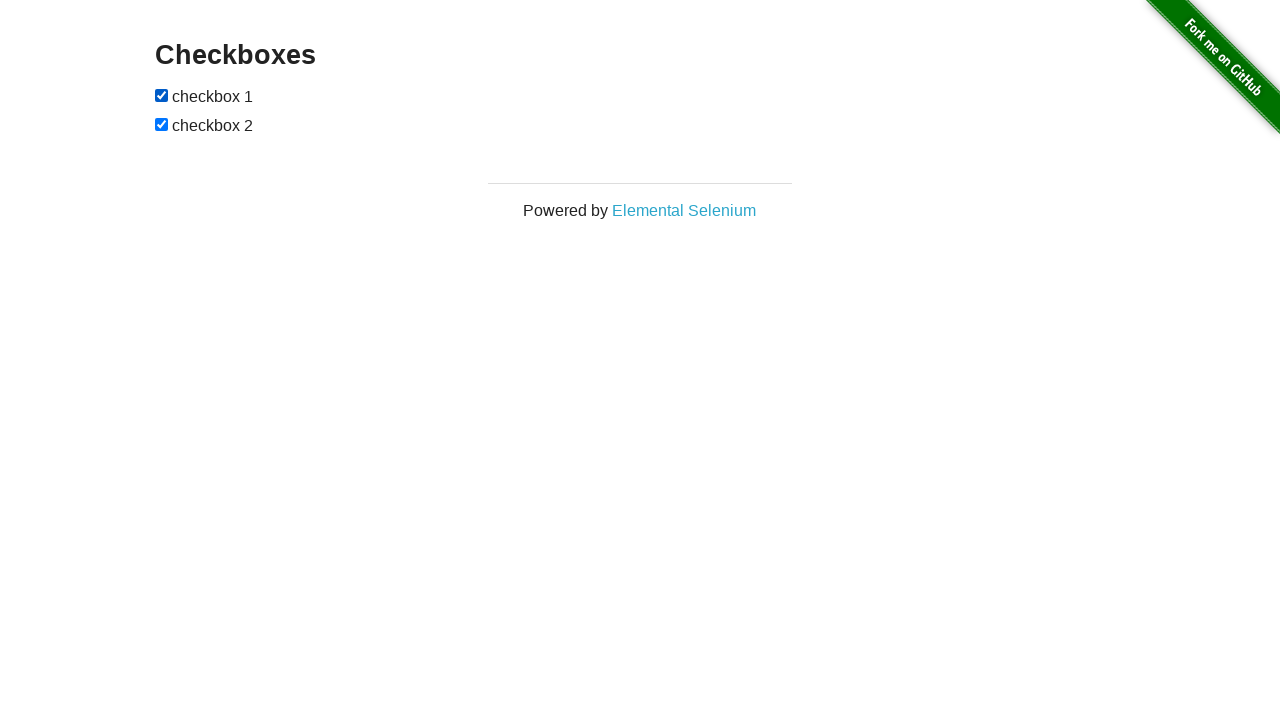

Second checkbox is already selected
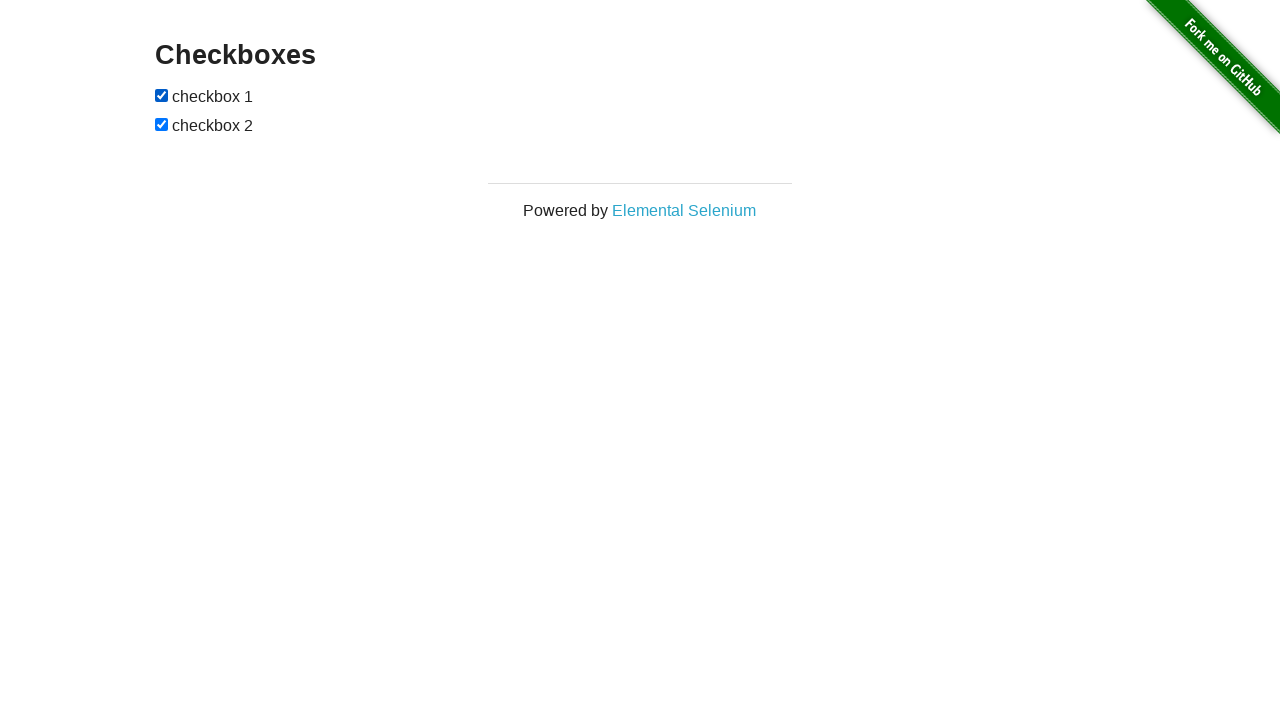

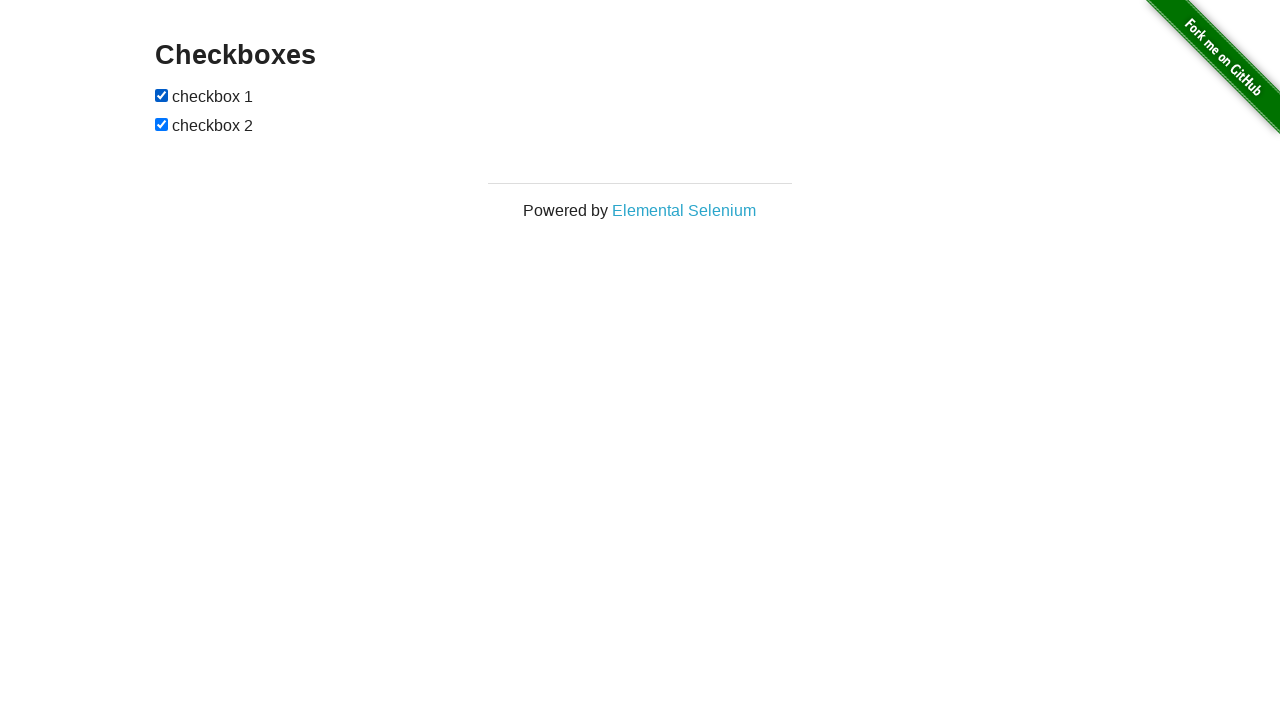